Tests selecting a single dropdown option by value, selecting value "1" from a fruits dropdown

Starting URL: https://letcode.in/dropdowns

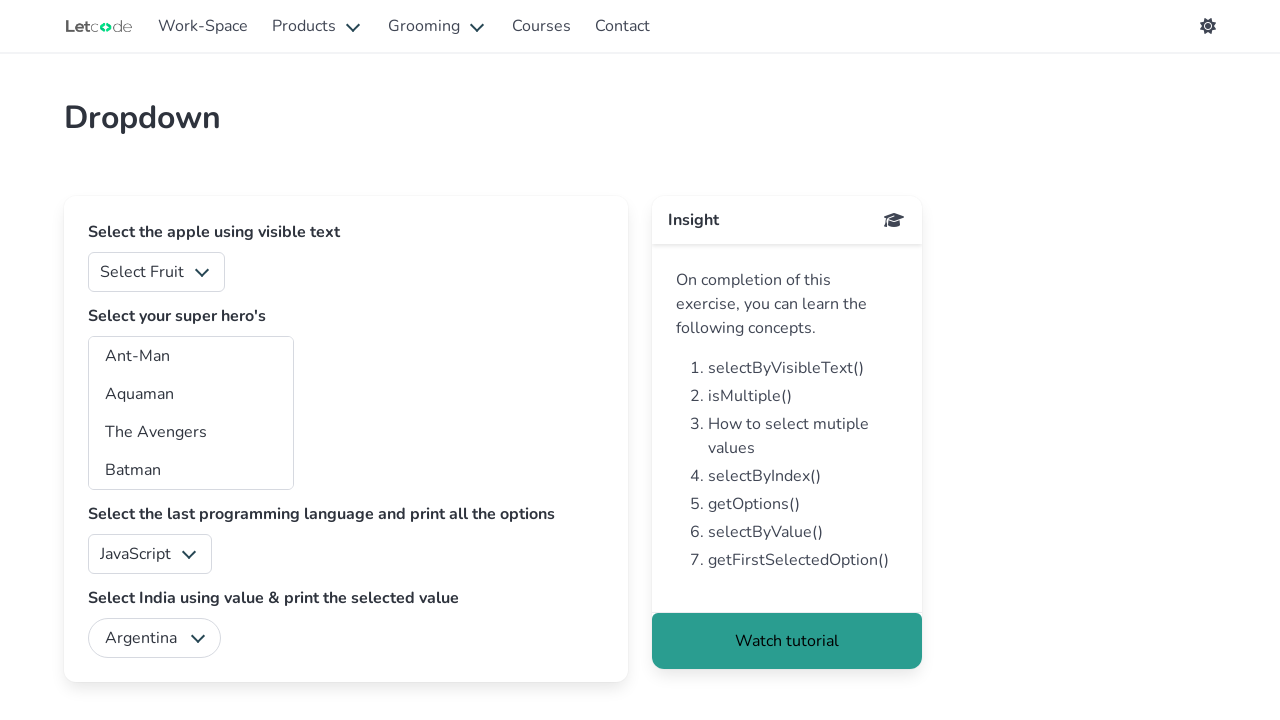

Waited for fruits dropdown to be available
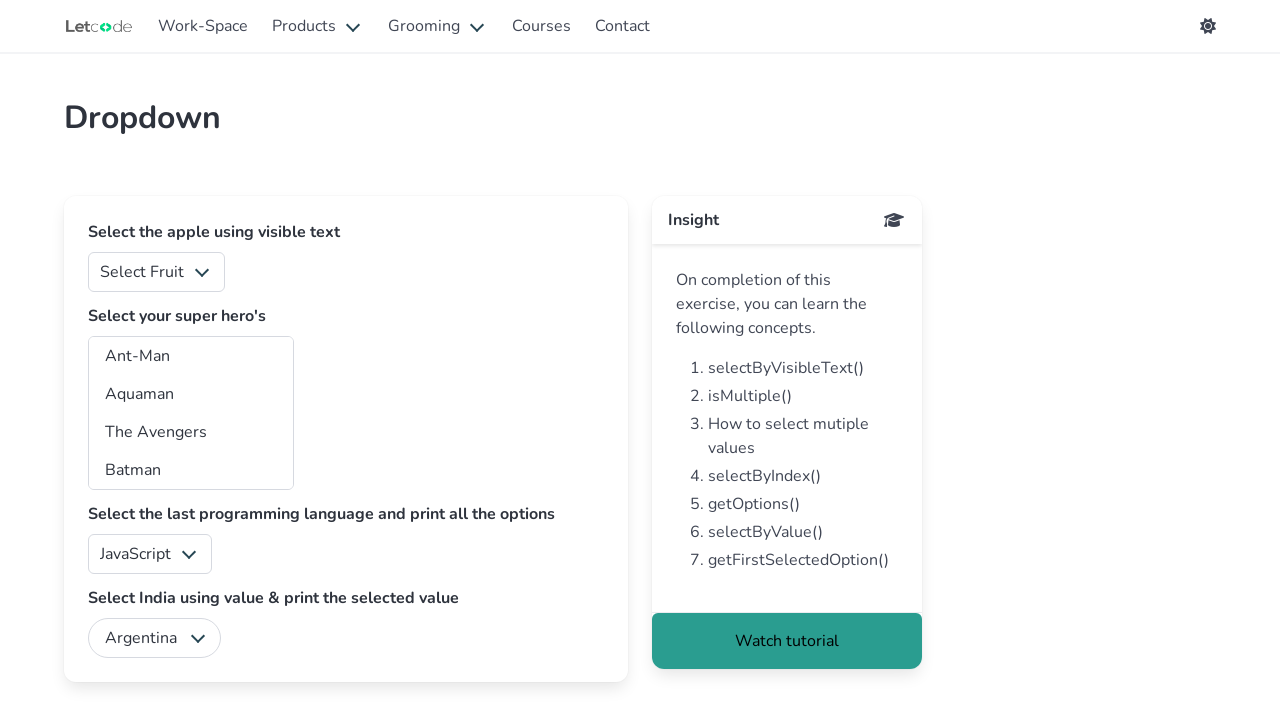

Selected option with value '1' from fruits dropdown on #fruits
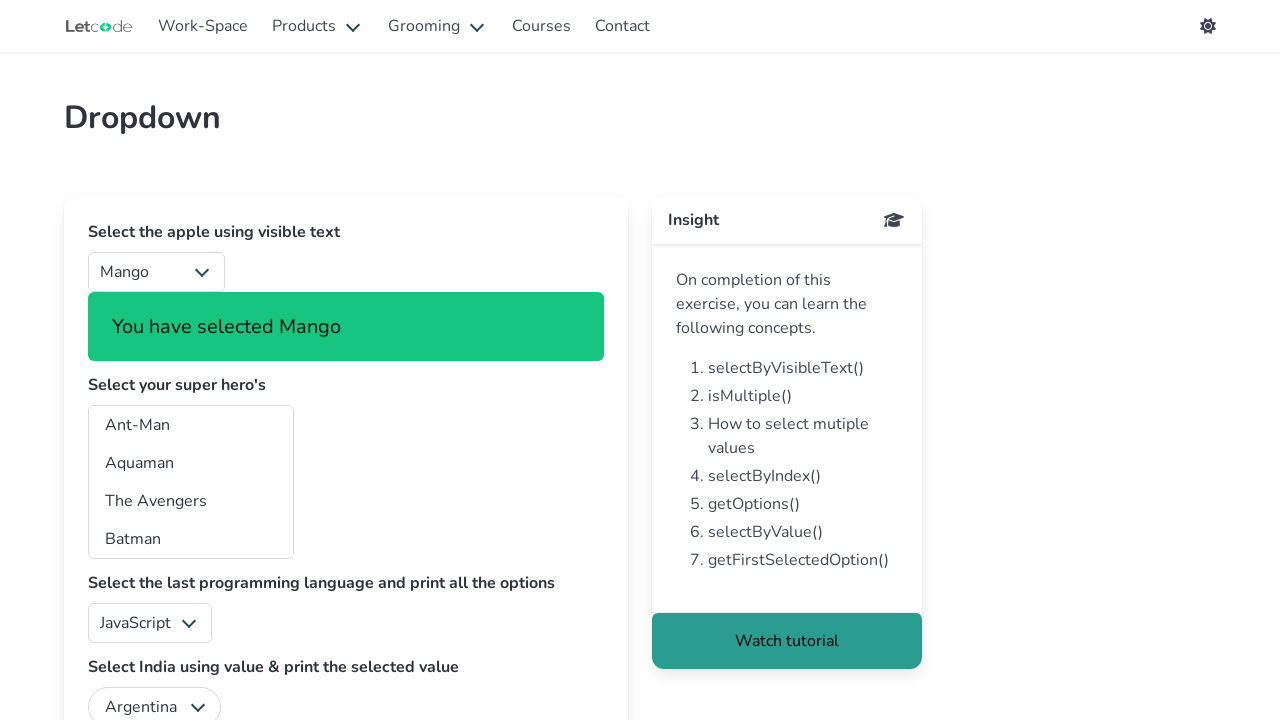

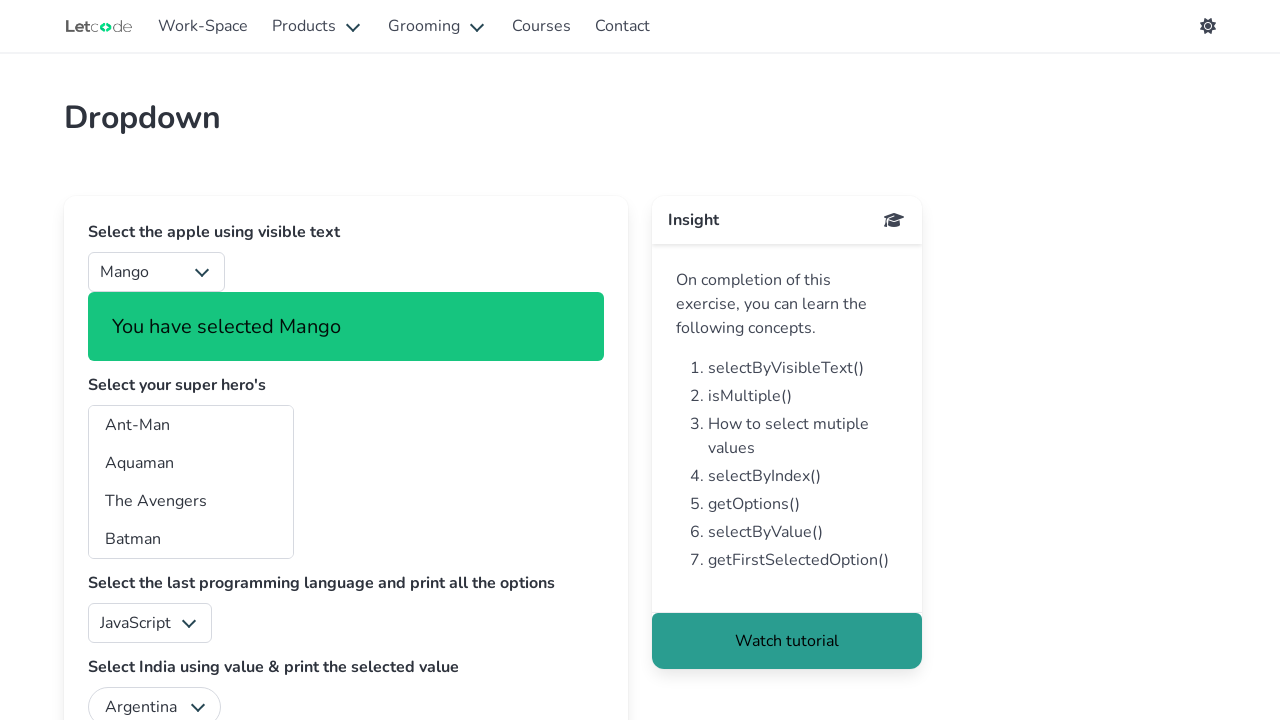